Tests container-restricted dragging by clicking the Container Restricted tab and dragging a box within its container bounds

Starting URL: https://demoqa.com/dragabble

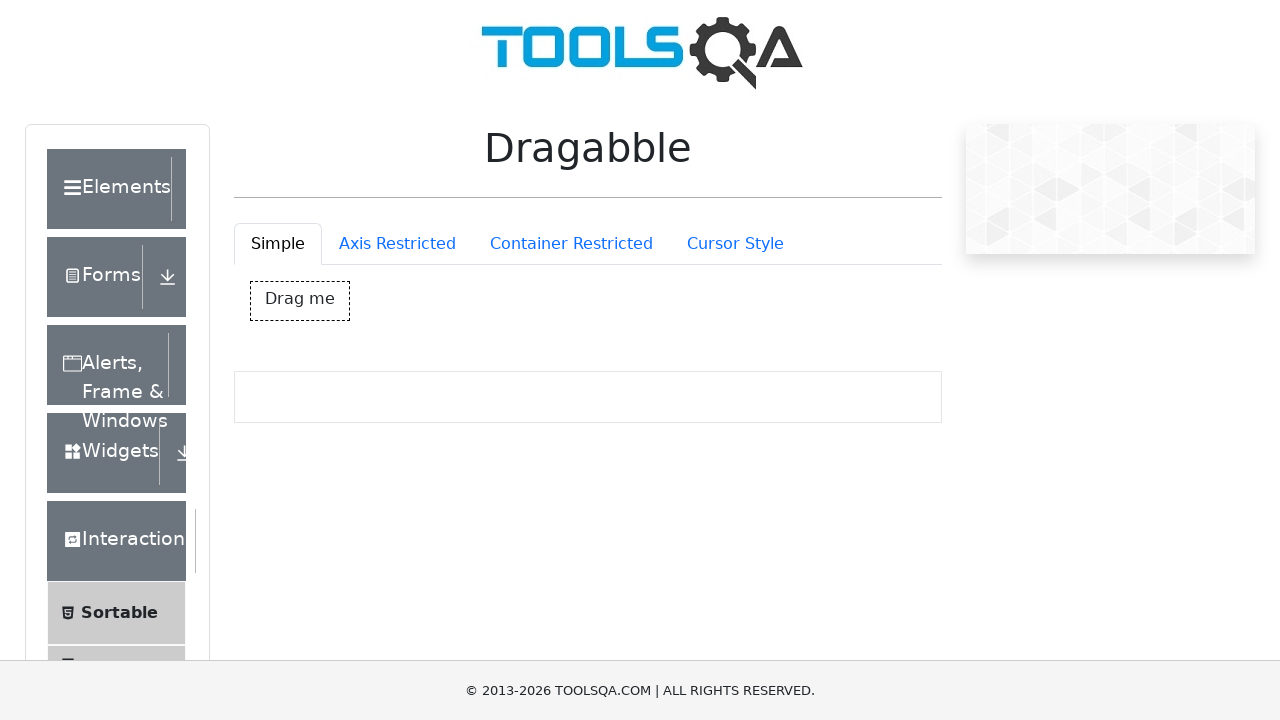

Clicked on Container Restricted tab at (571, 244) on #draggableExample-tab-containerRestriction
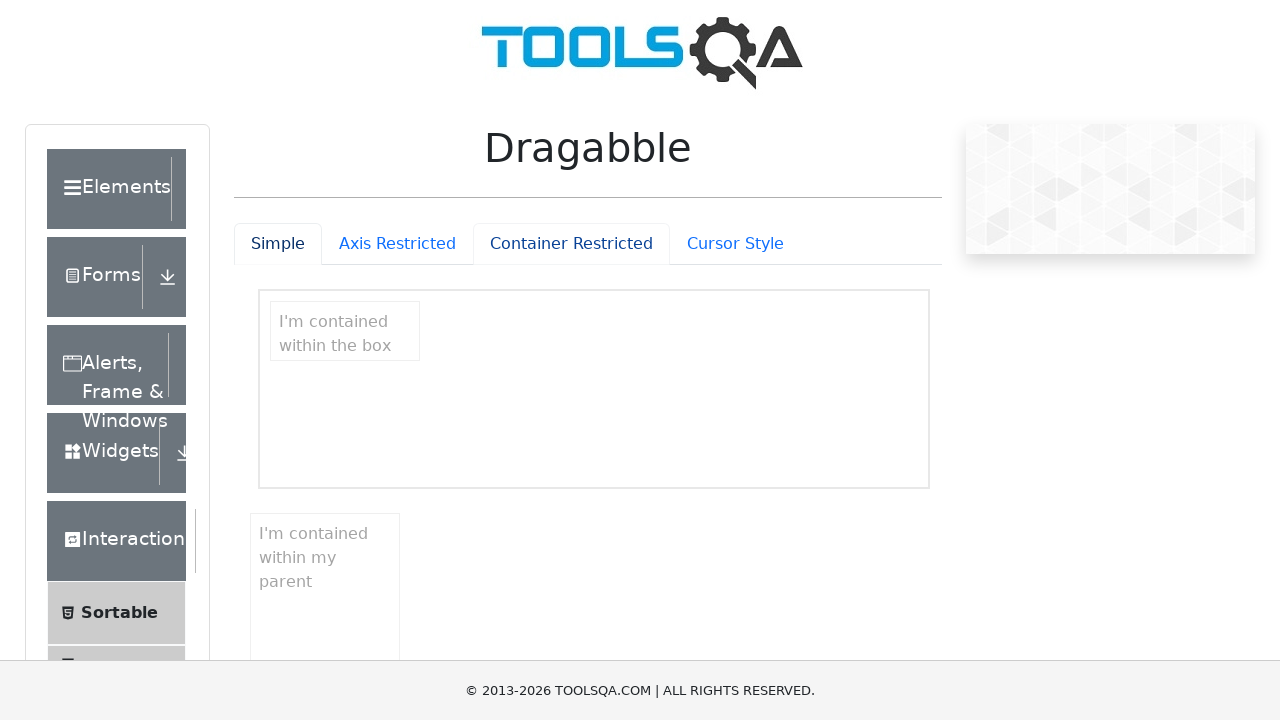

Container-restricted draggable box loaded
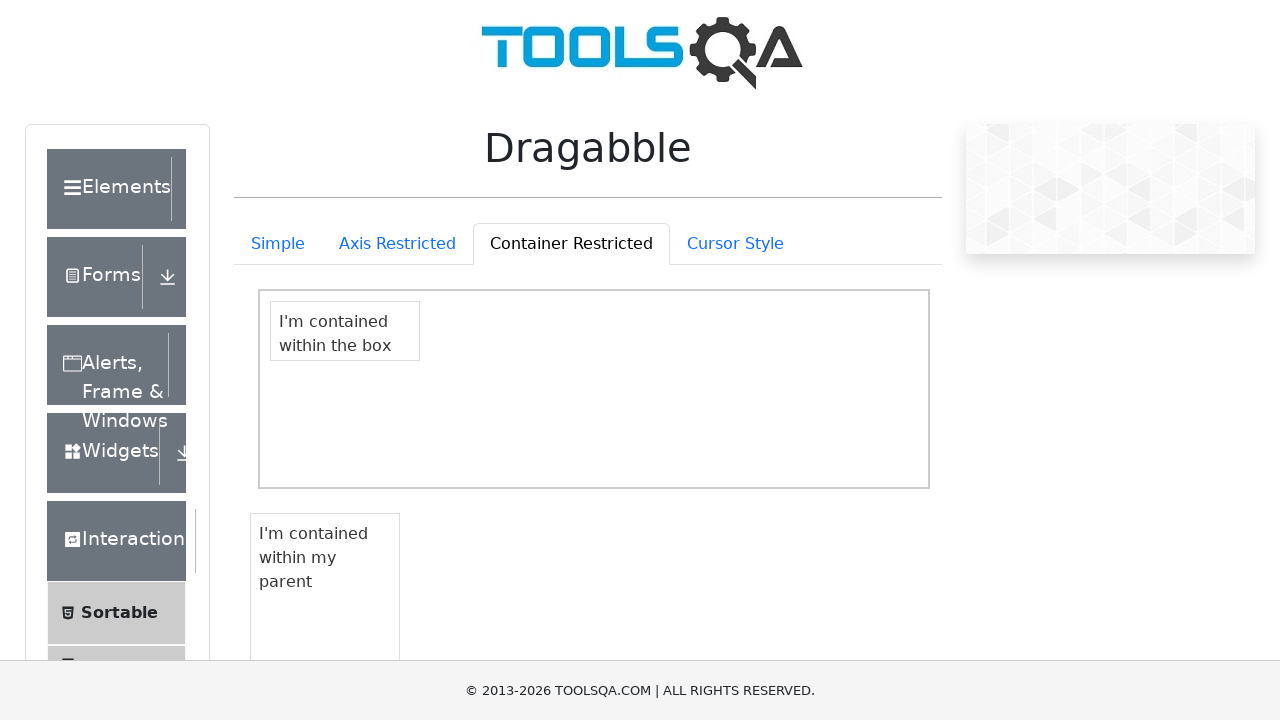

Located the draggable box element
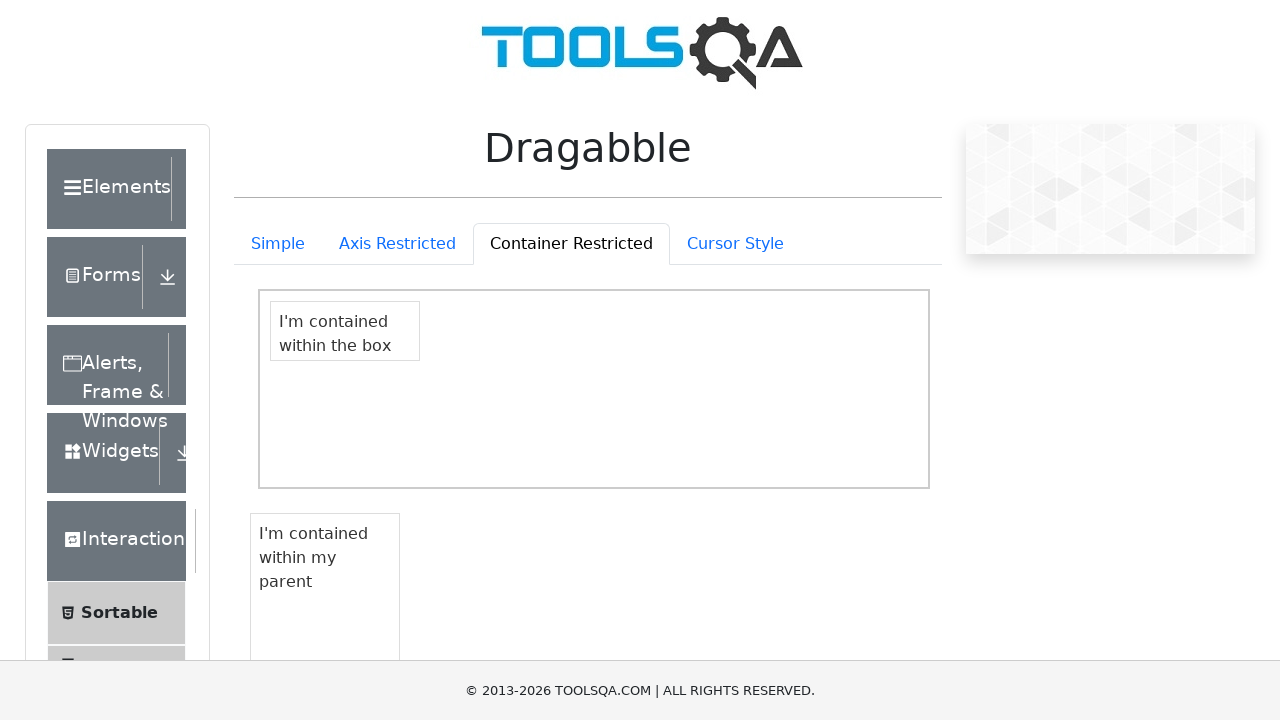

Moved mouse to center of draggable box at (345, 331)
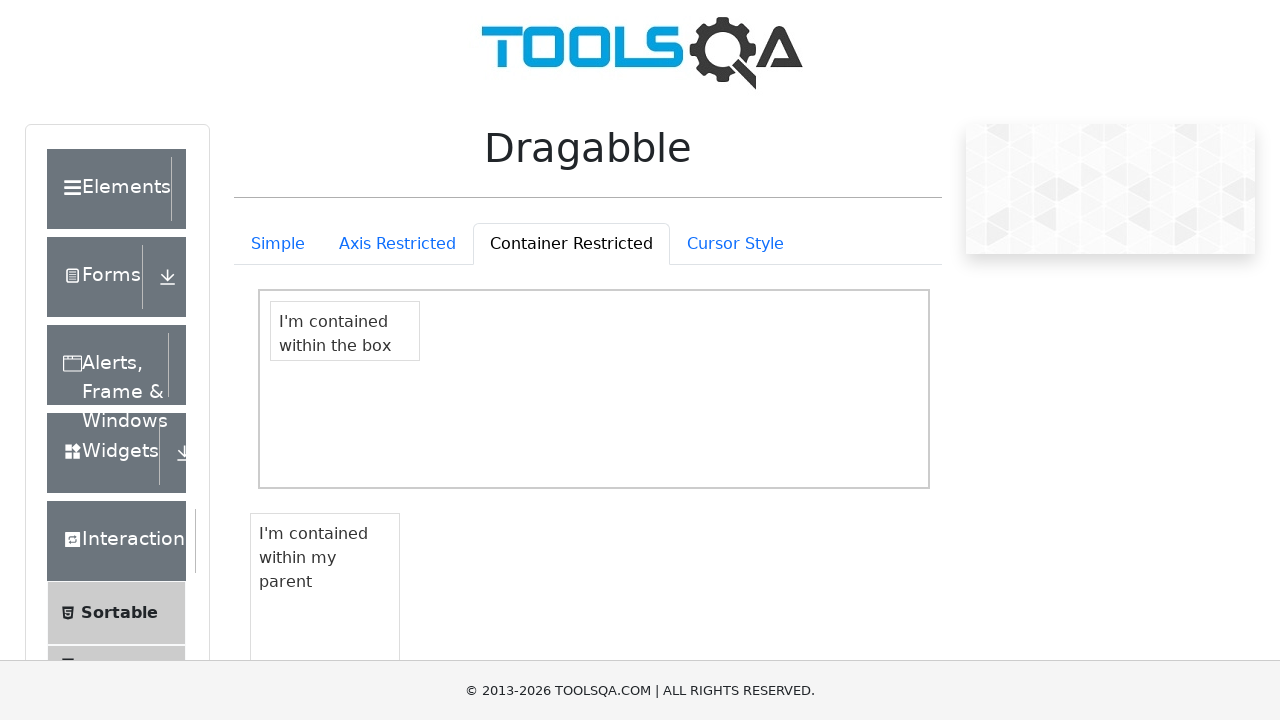

Pressed mouse button down to start drag at (345, 331)
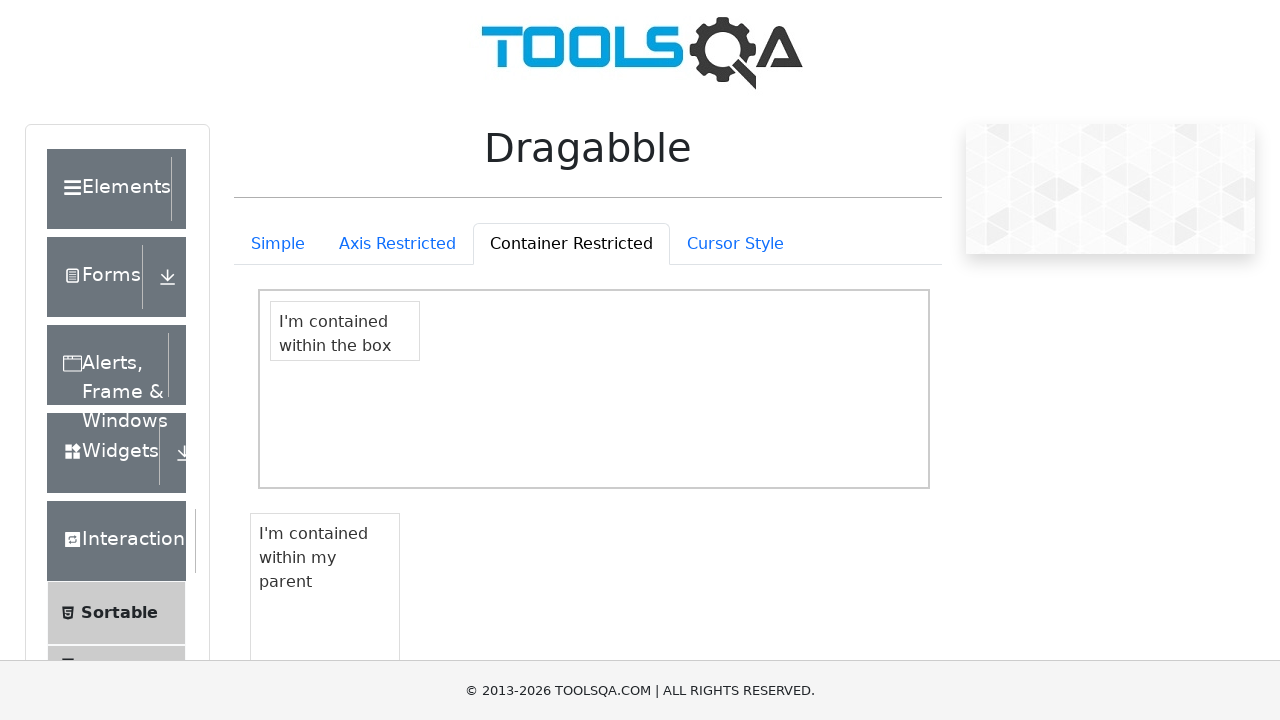

Dragged box by offset (80, 80) within container bounds at (425, 411)
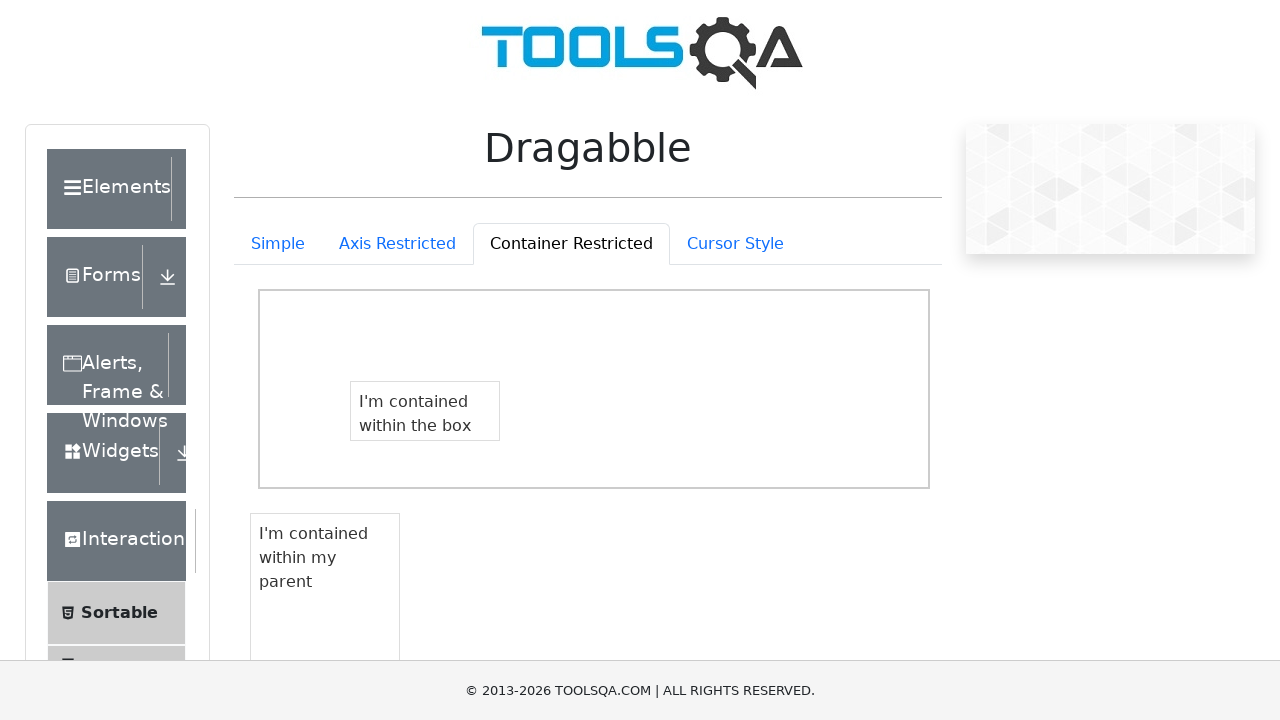

Released mouse button to complete drag operation at (425, 411)
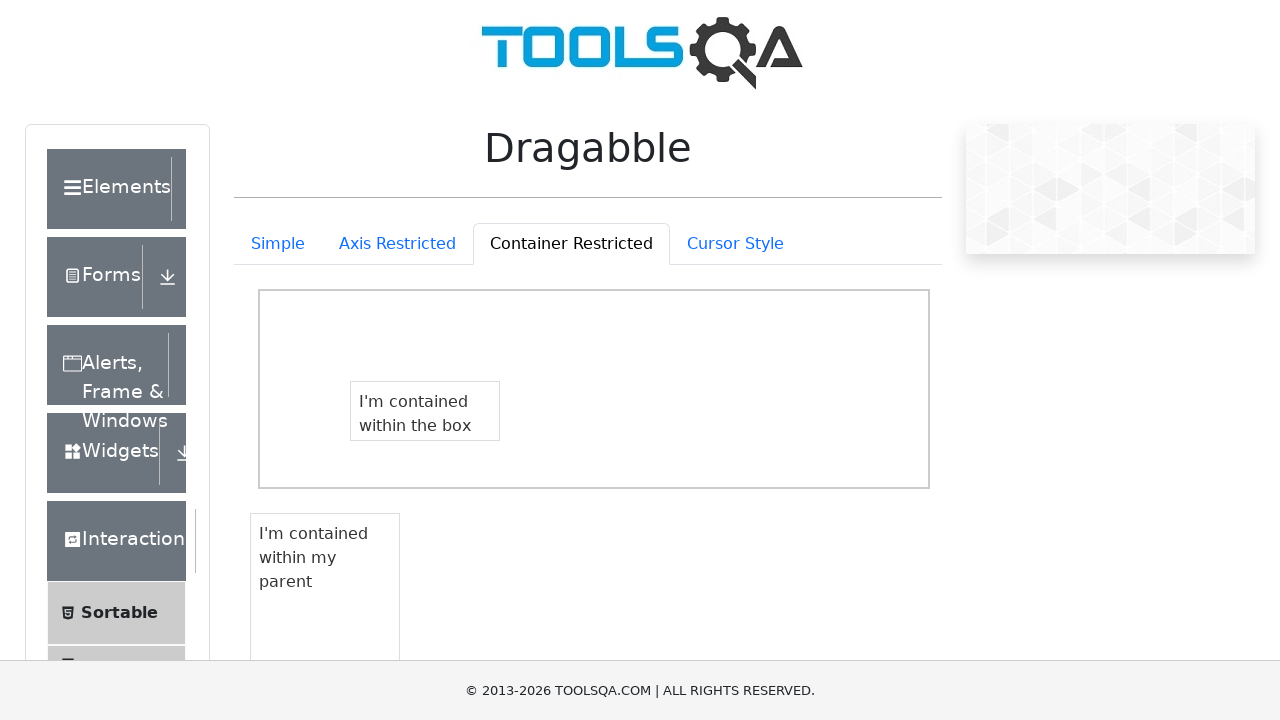

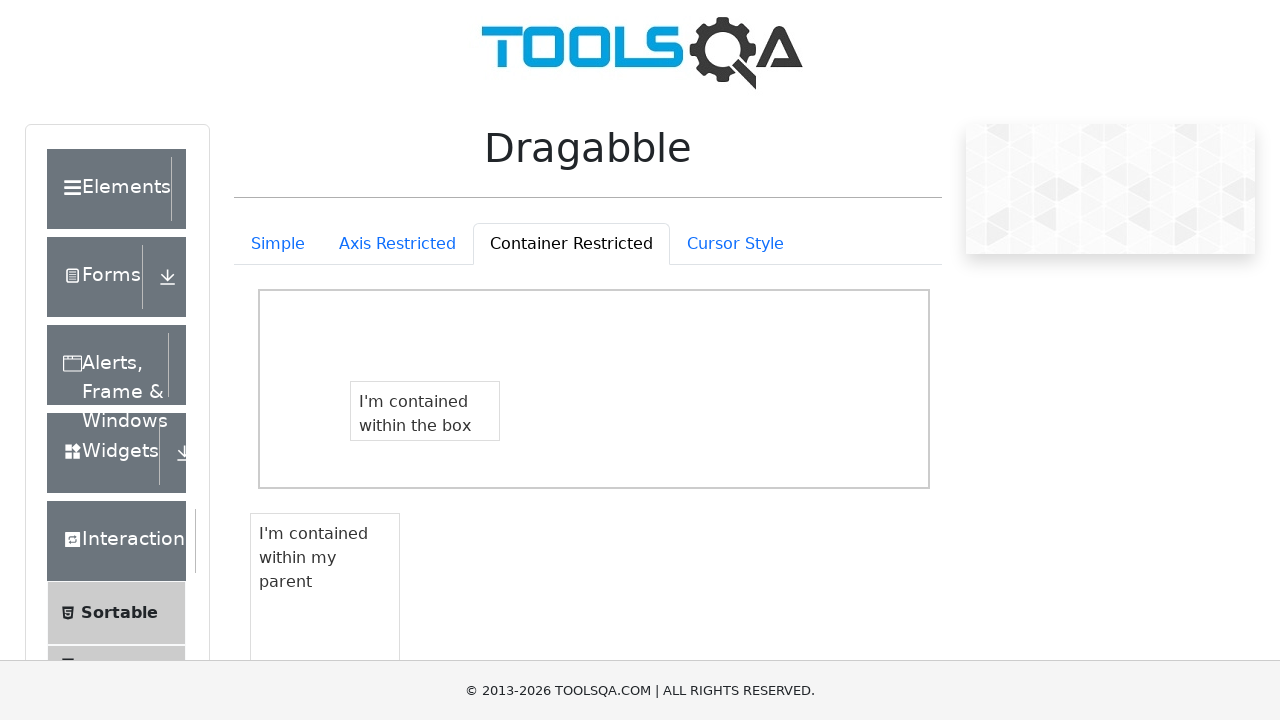